Tests opening a new browser tab by clicking the New Tab button and verifying the new tab content

Starting URL: https://demoqa.com/browser-windows

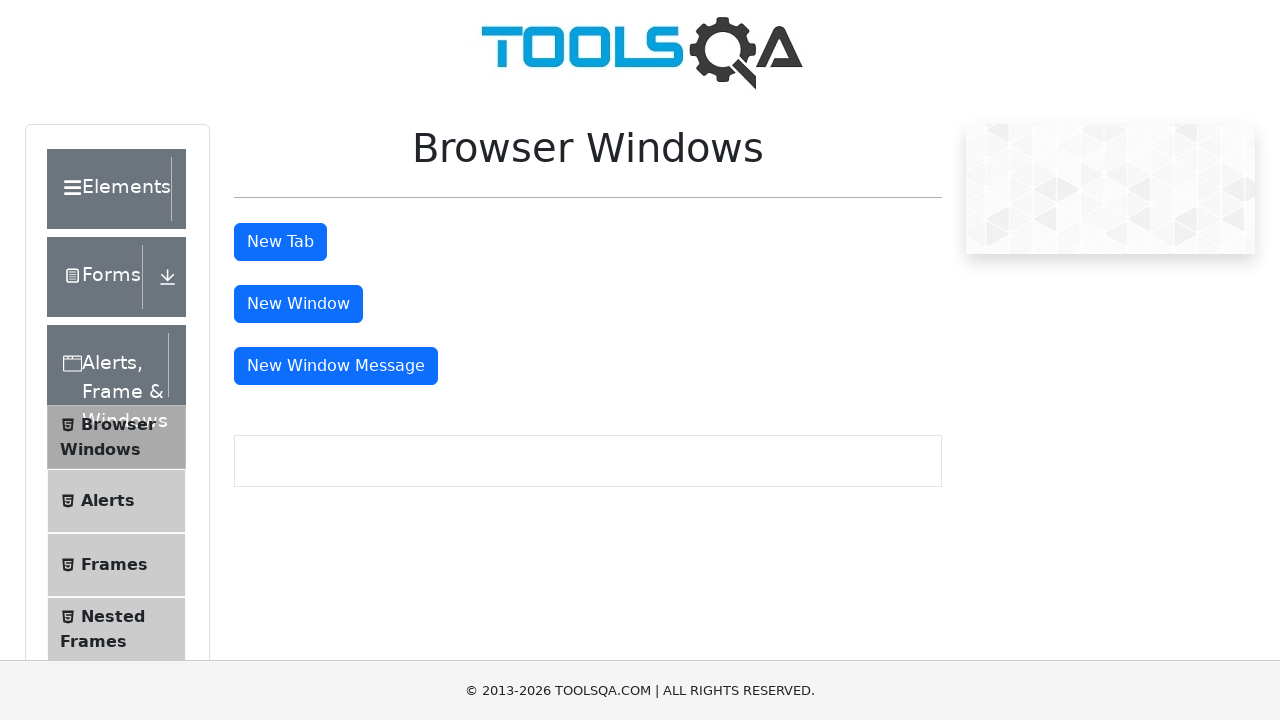

Waited for New Tab button to be present
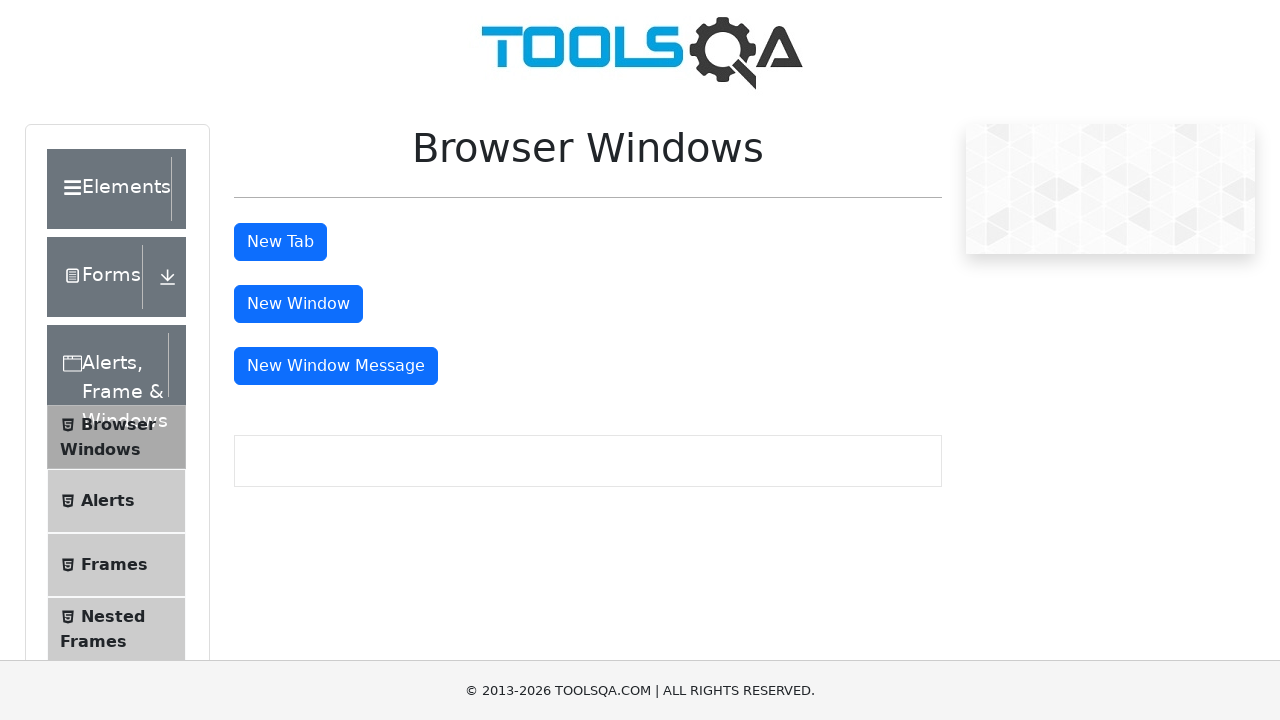

Clicked New Tab button and new page opened at (280, 242) on #tabButton
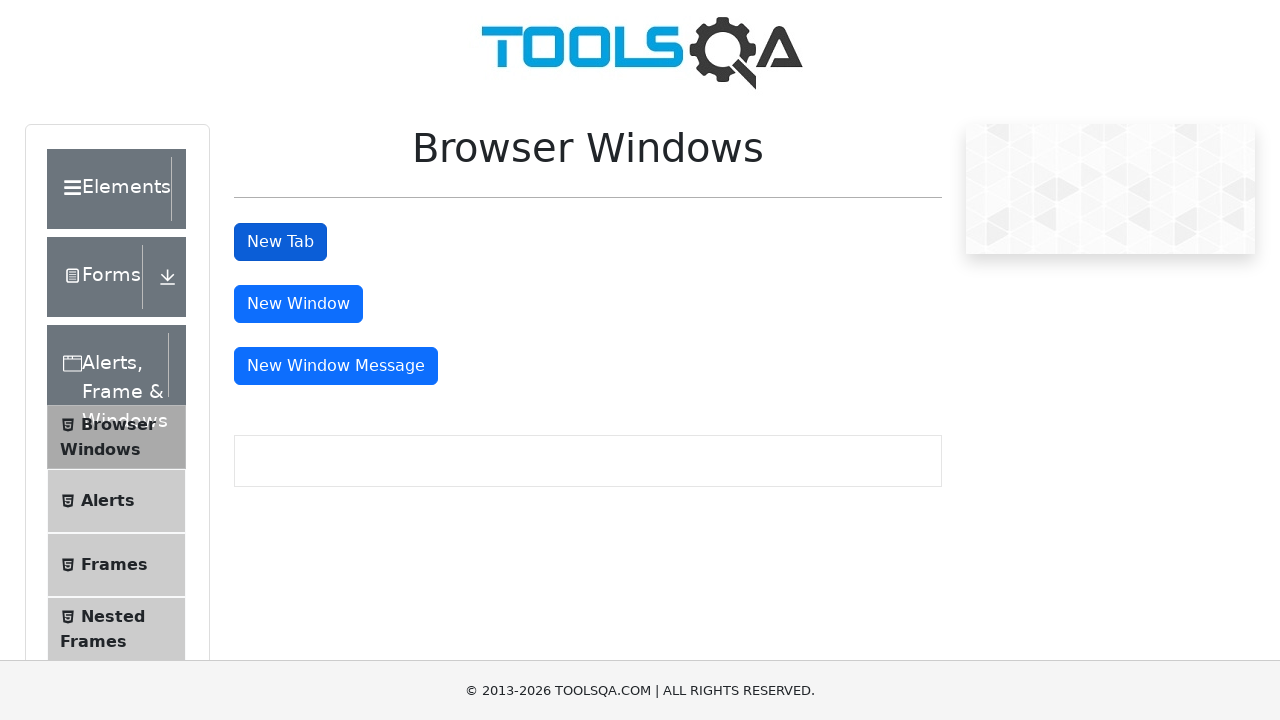

New tab loaded completely
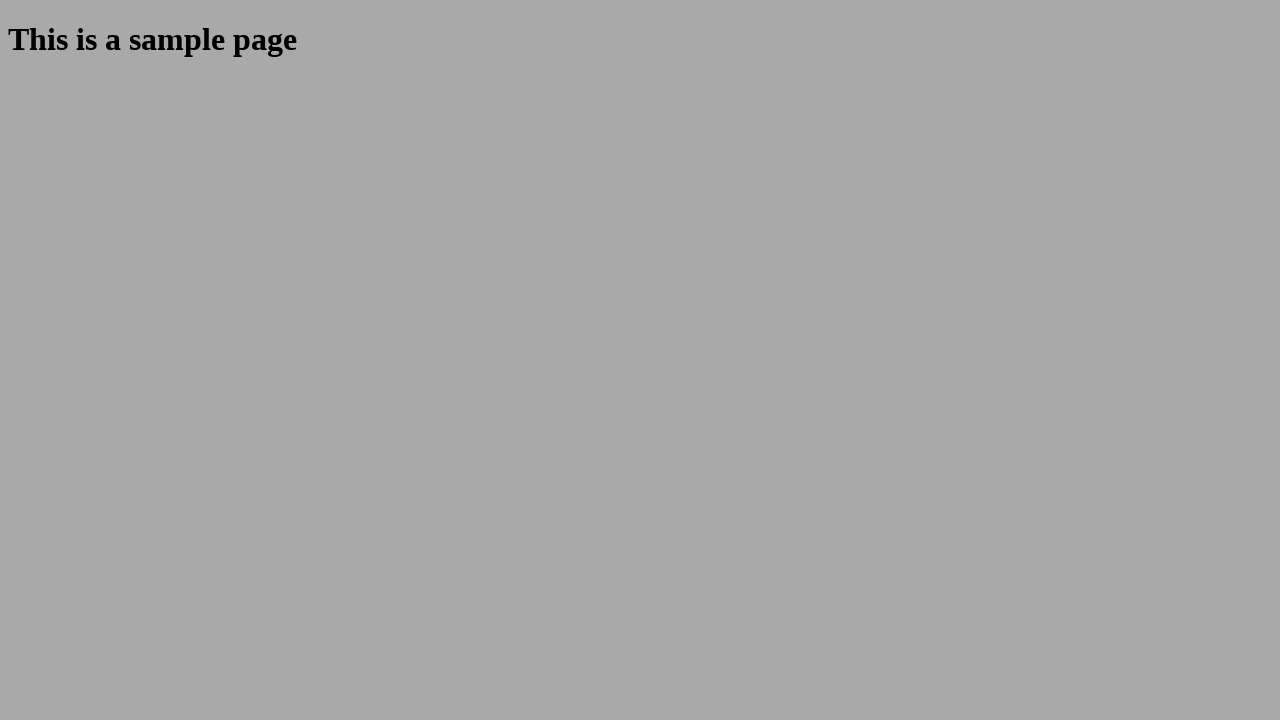

Verified new tab URL is https://demoqa.com/sample
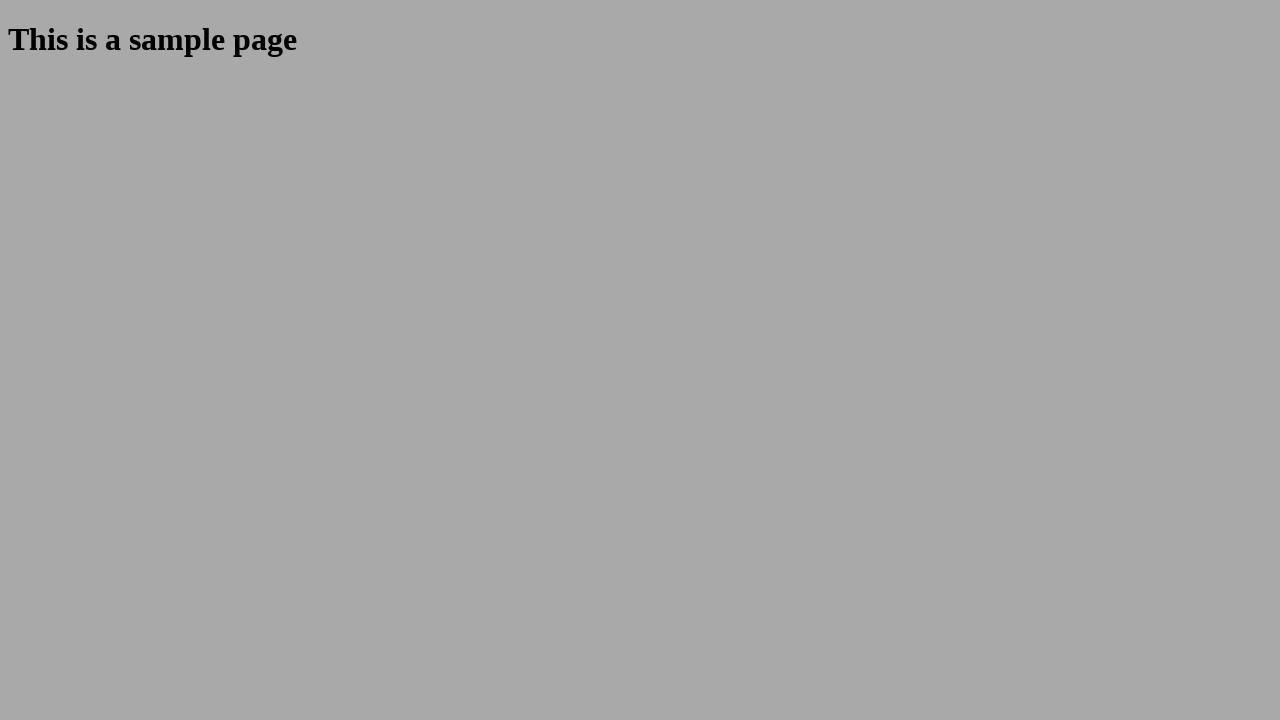

Verified headline text is 'This is a sample page'
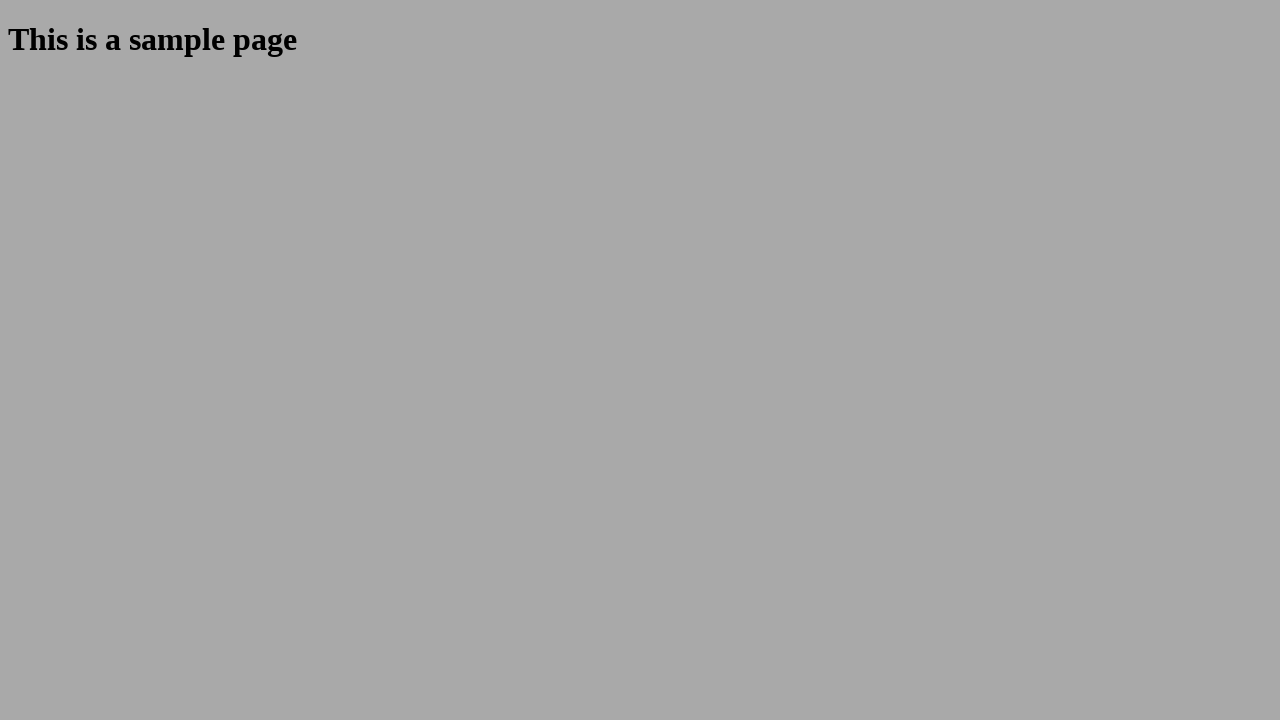

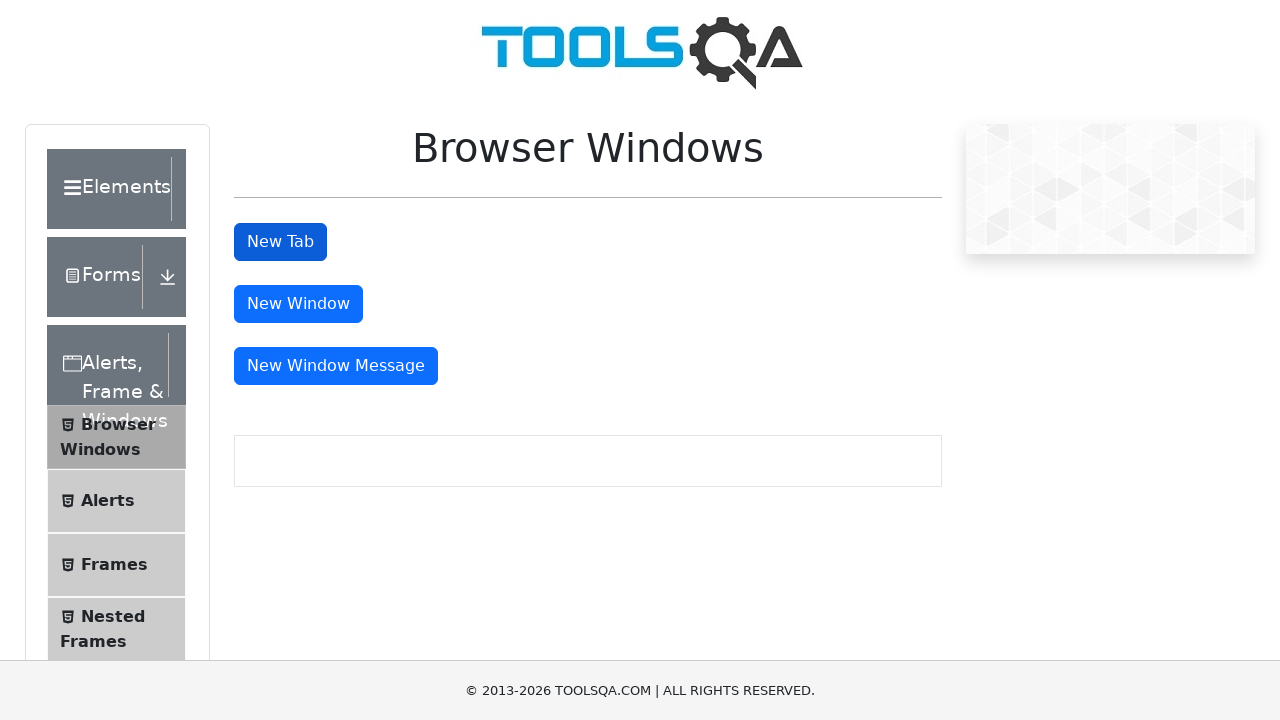